Tests JavaScript alert handling by clicking a button that triggers an alert and then accepting/dismissing the alert dialog

Starting URL: https://formy-project.herokuapp.com/switch-window

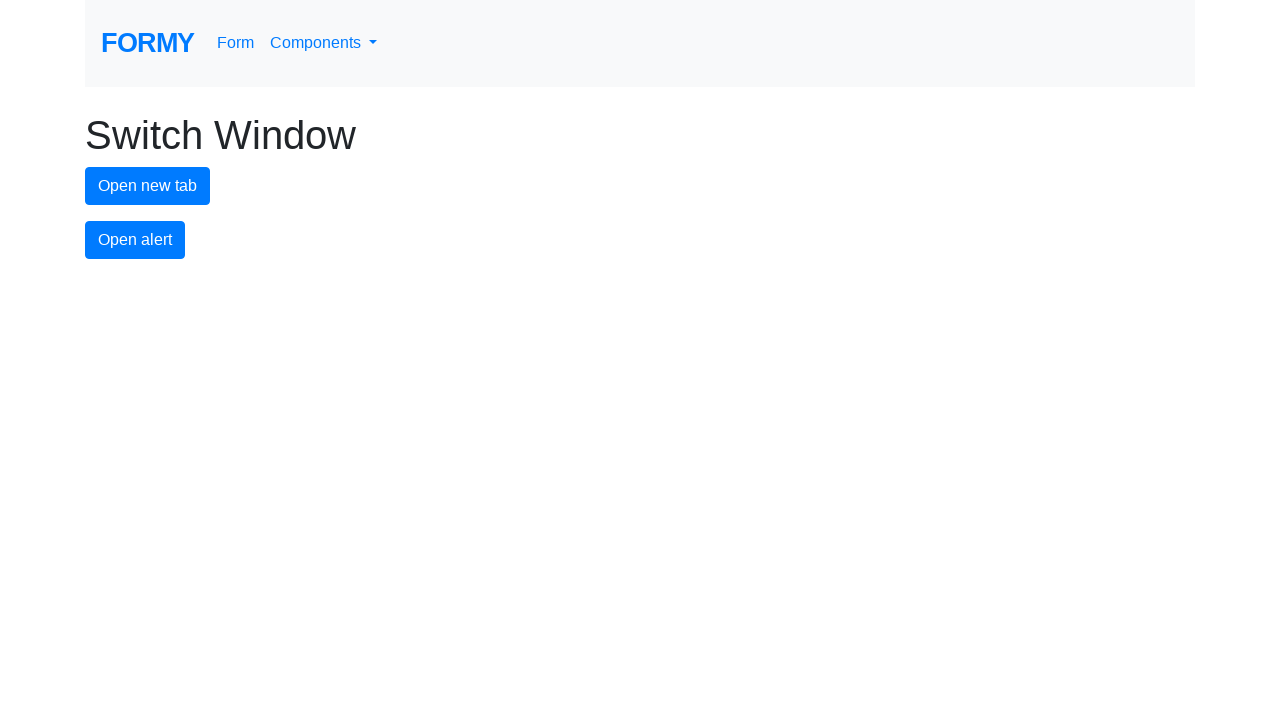

Set up dialog handler to accept alerts
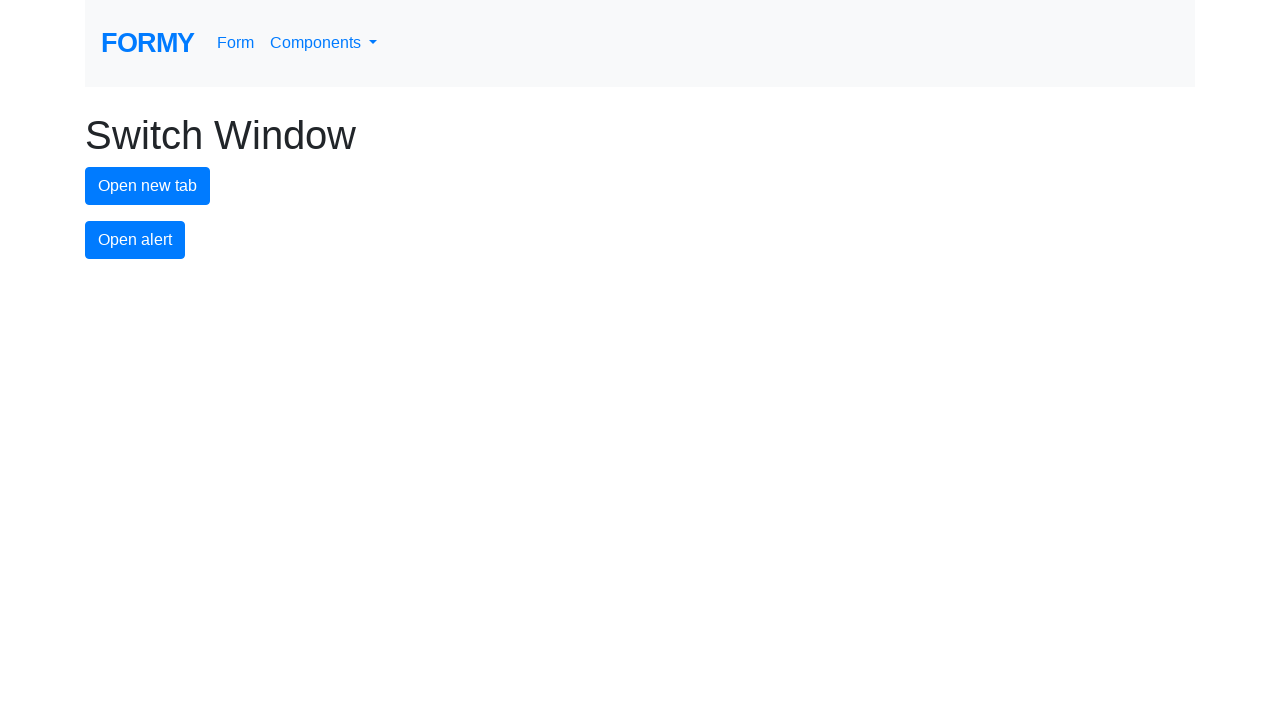

Clicked alert button to trigger JavaScript alert at (135, 240) on #alert-button
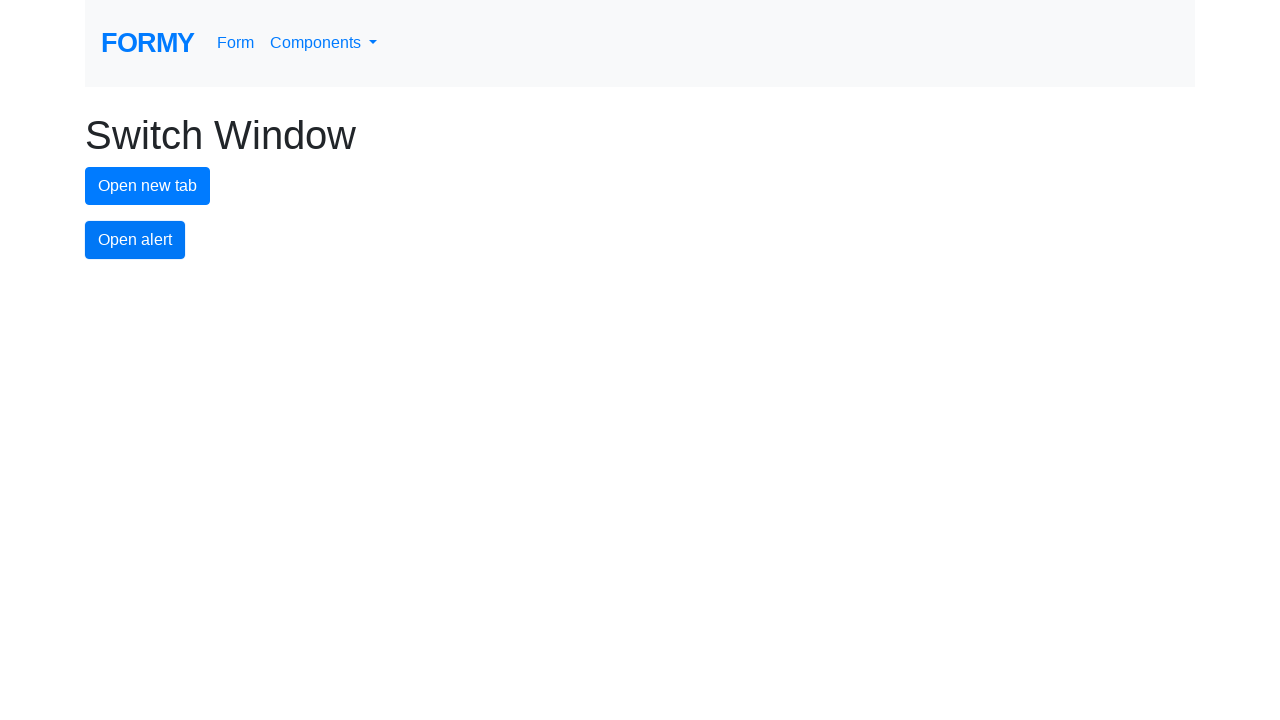

Waited for dialog handler to process alert acceptance
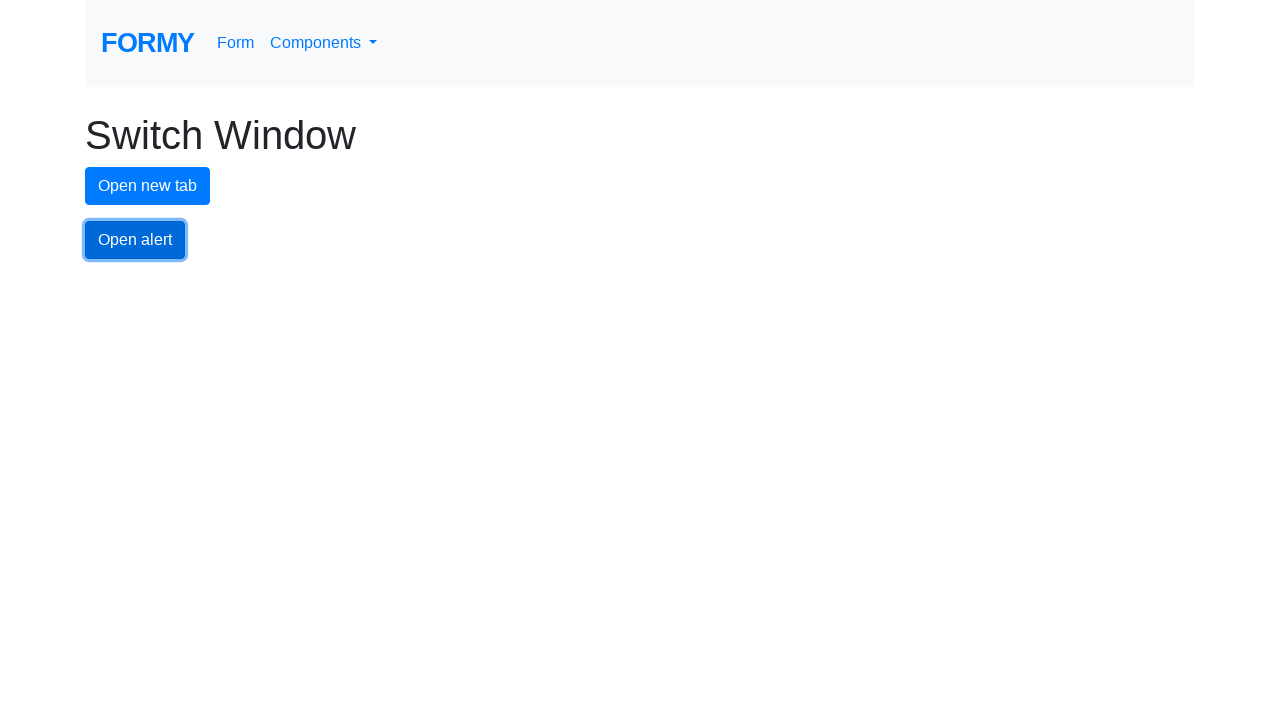

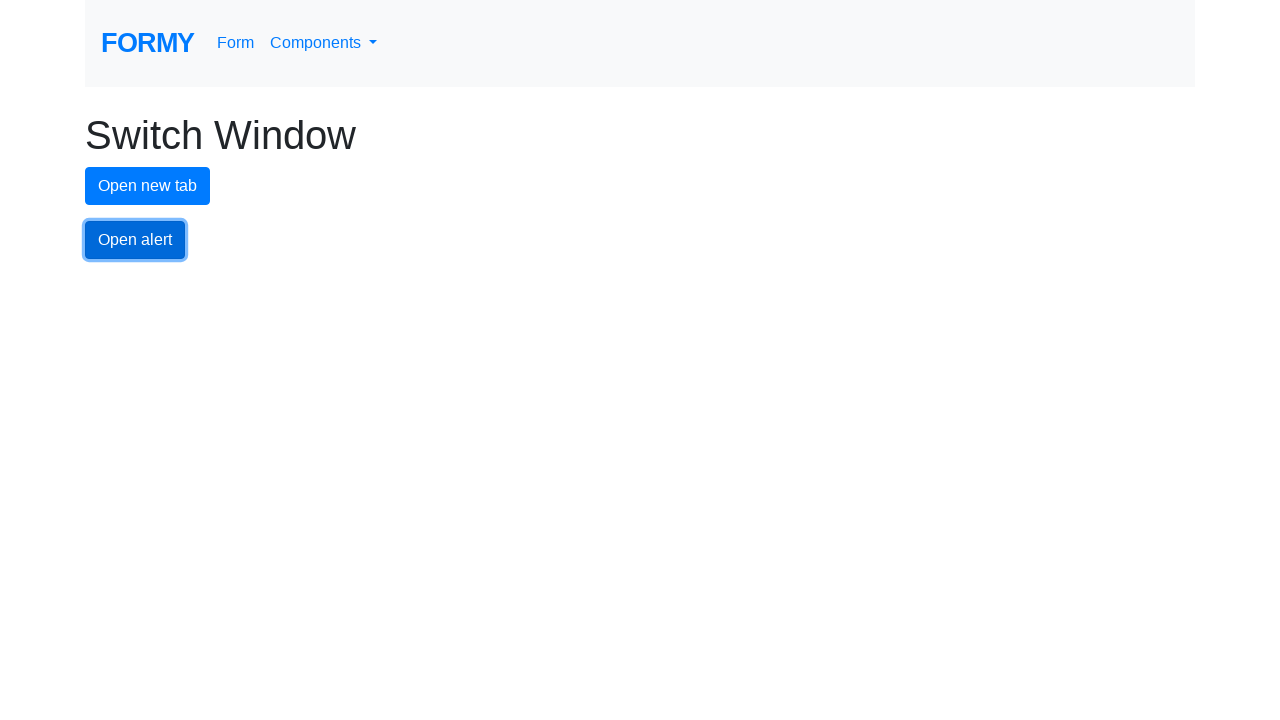